Tests right-click context menu functionality by performing a right-click on an element, selecting an option from the context menu, and handling the resulting alert

Starting URL: http://swisnl.github.io/jQuery-contextMenu/demo.html

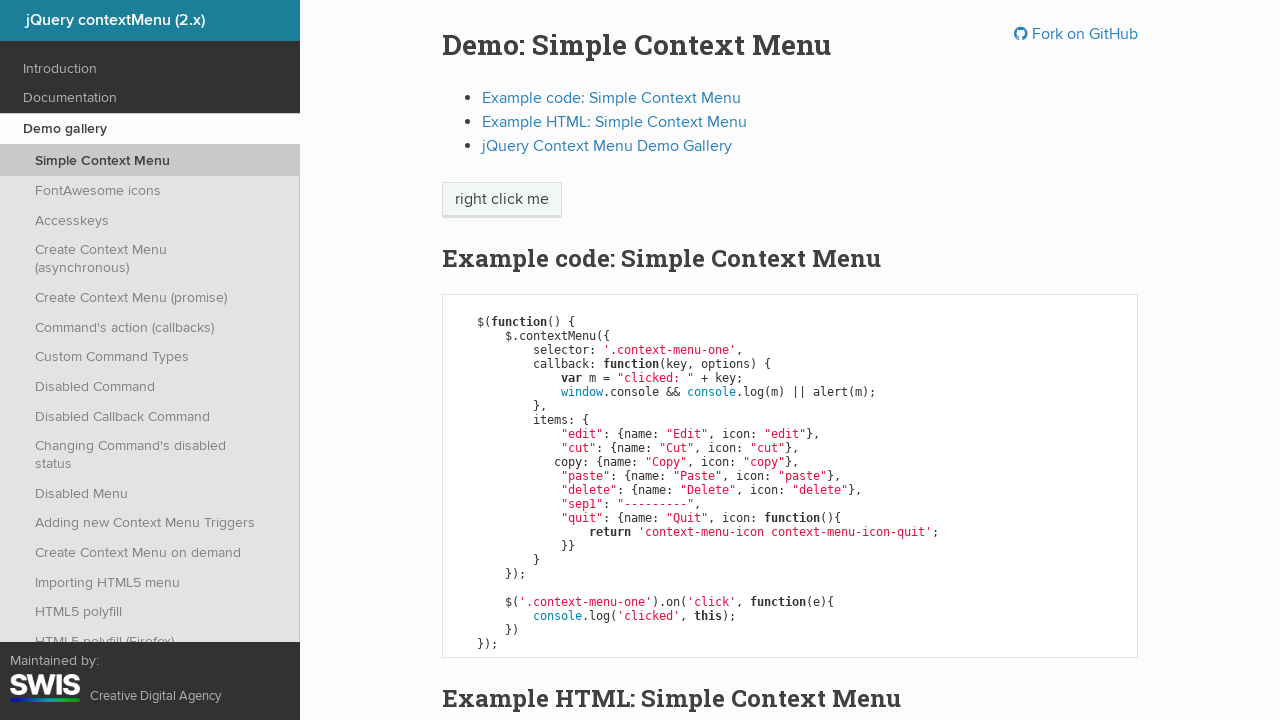

Located the 'right click me' element
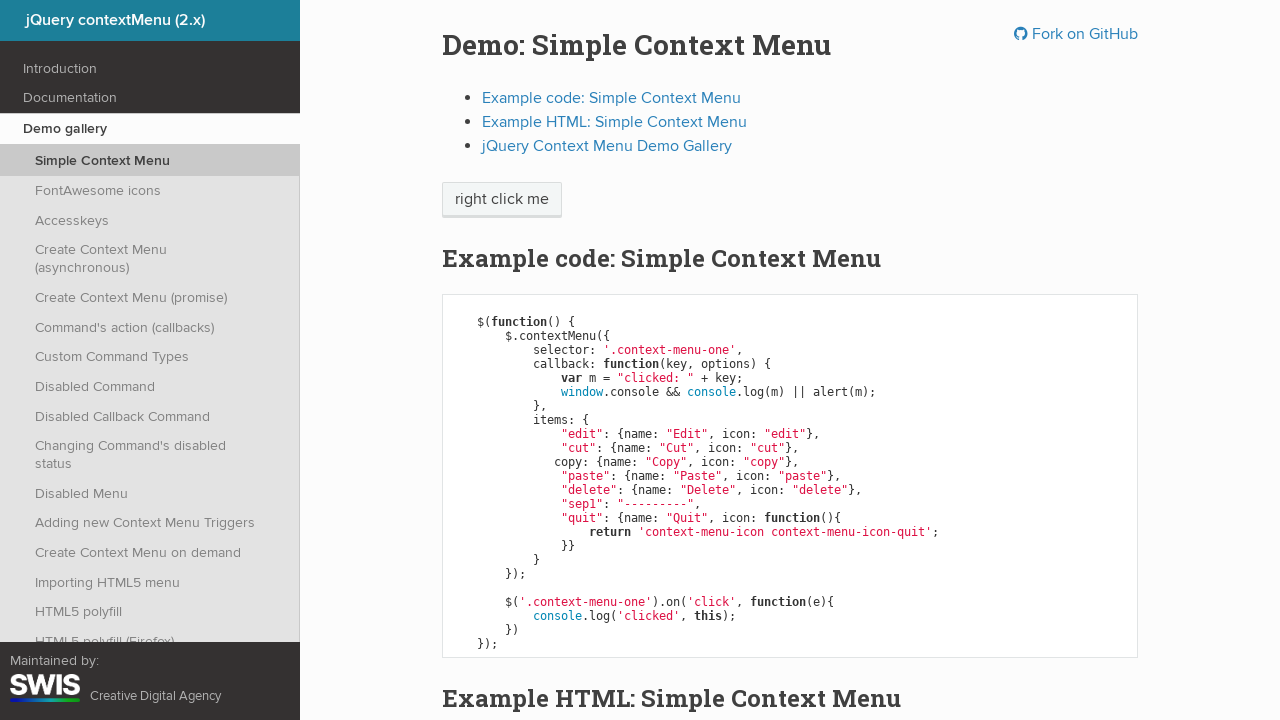

Performed right-click on the element to open context menu at (502, 200) on xpath=//span[text()='right click me']
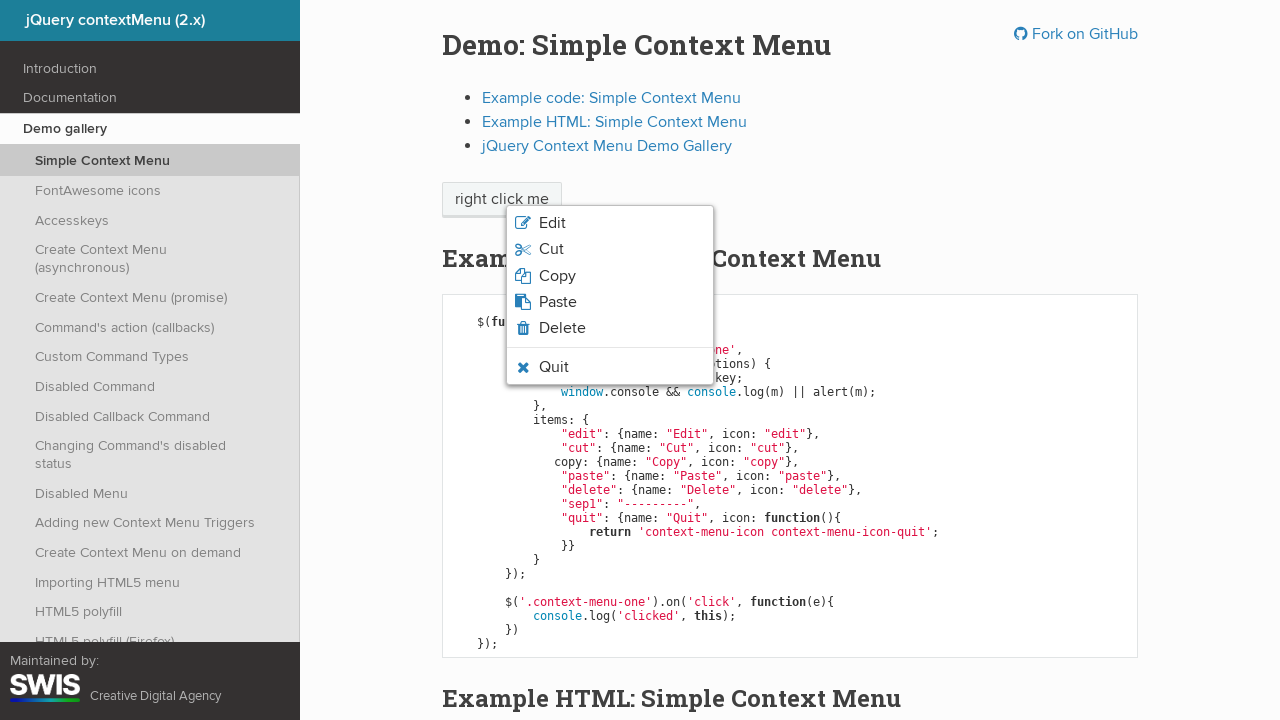

Clicked 'Edit' option from context menu at (552, 223) on xpath=//span[text()='Edit']
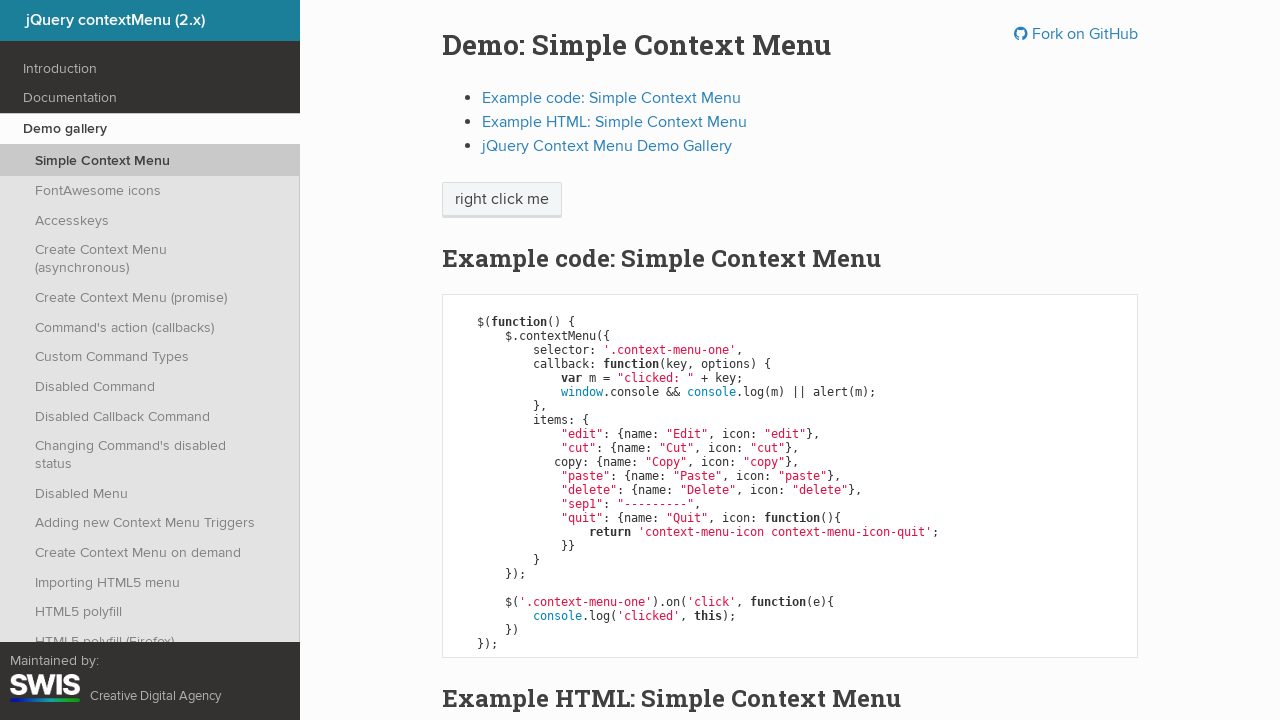

Set up dialog handler to accept alerts
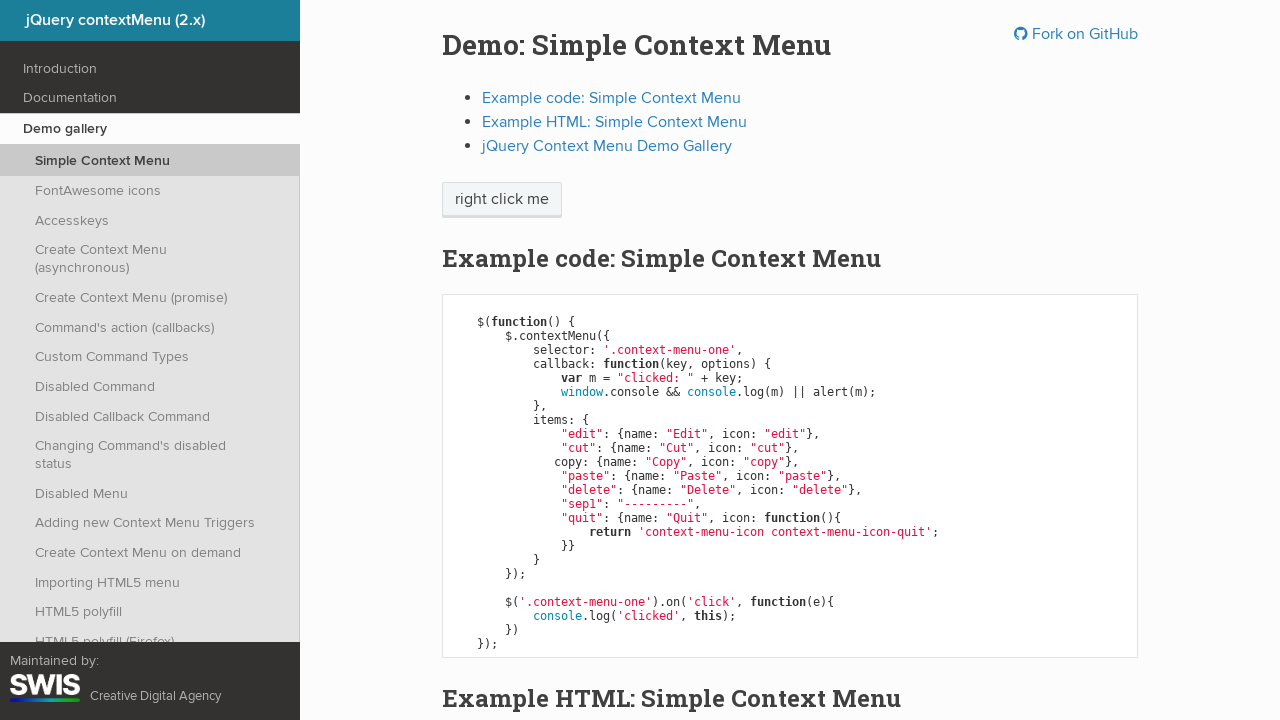

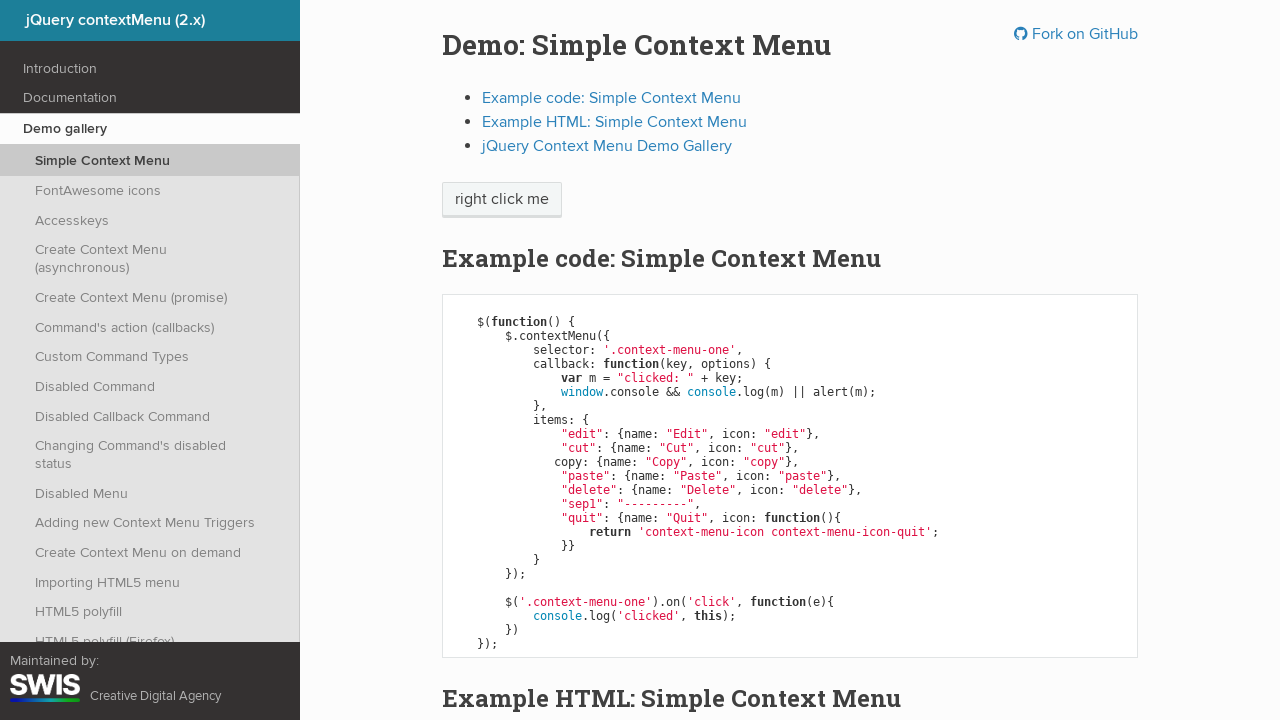